Tests right-click context menu functionality by performing a context click on a button, selecting a menu option, and handling the resulting alert dialog

Starting URL: http://swisnl.github.io/jQuery-contextMenu/demo.html

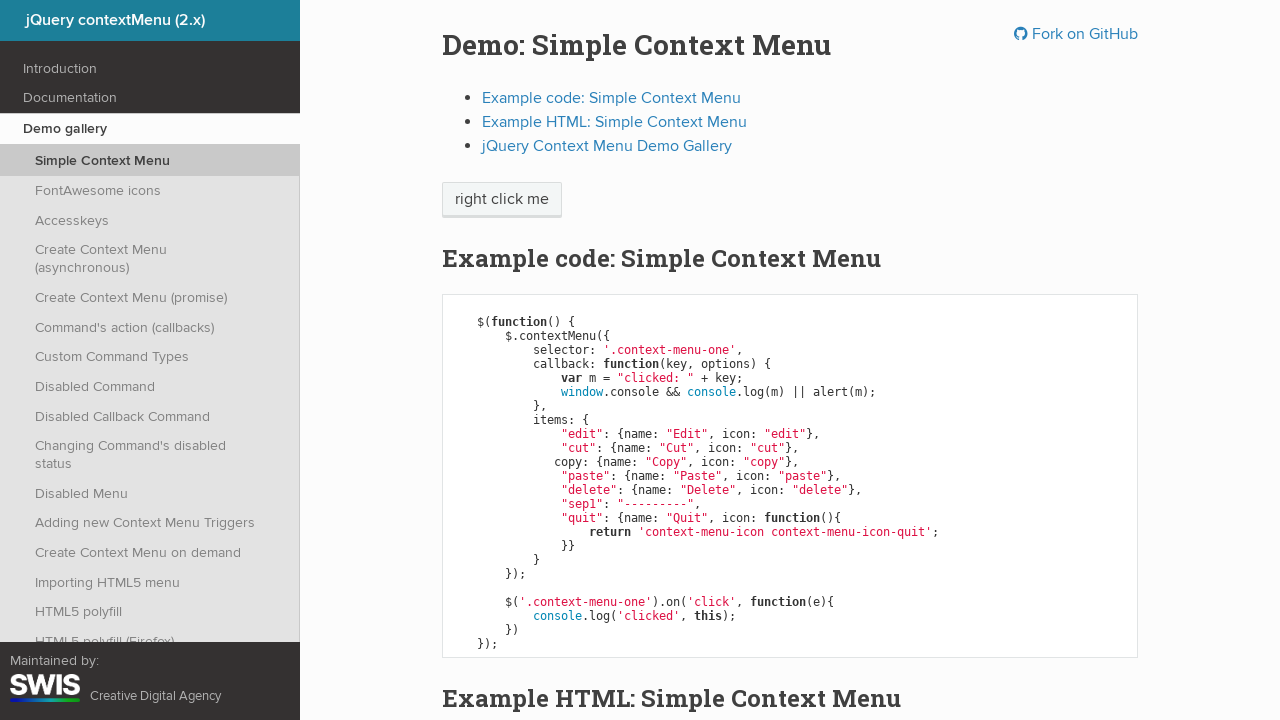

Located button element for right-click
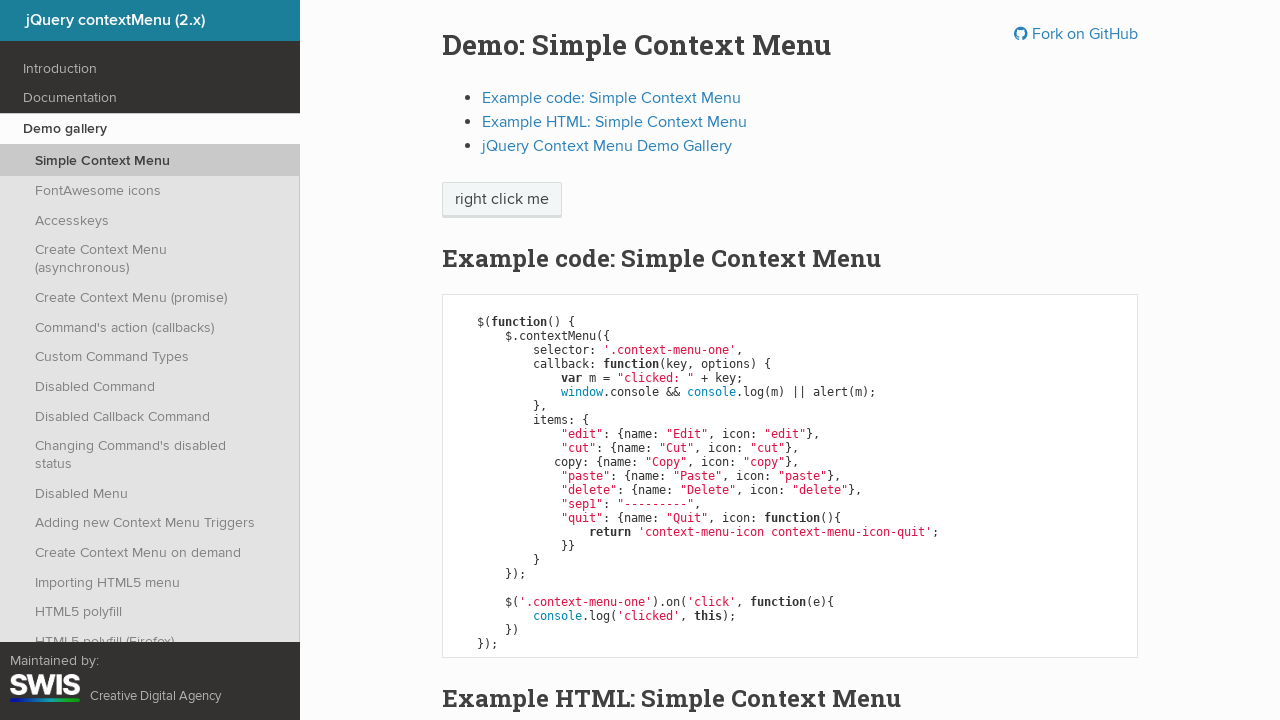

Performed right-click on button to open context menu at (502, 200) on xpath=/html/body/div/section/div/div/div/p/span
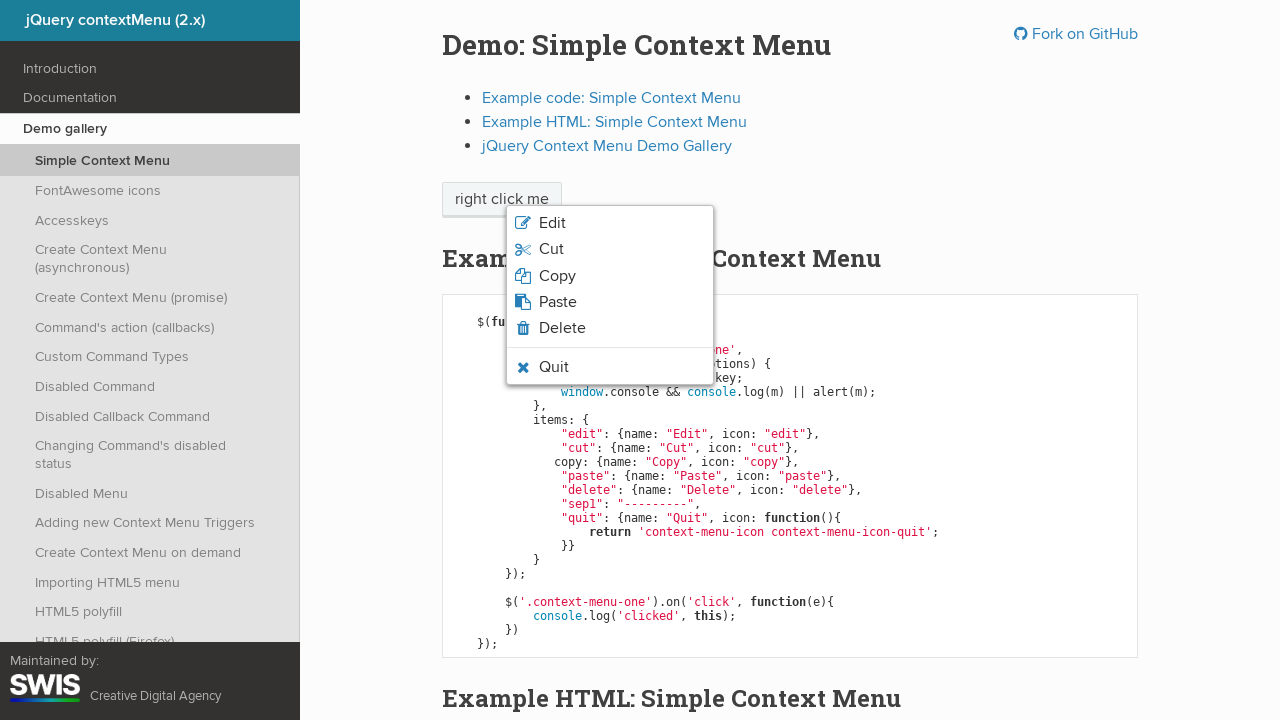

Clicked third option in context menu at (557, 276) on xpath=/html/body/ul/li[3]/span
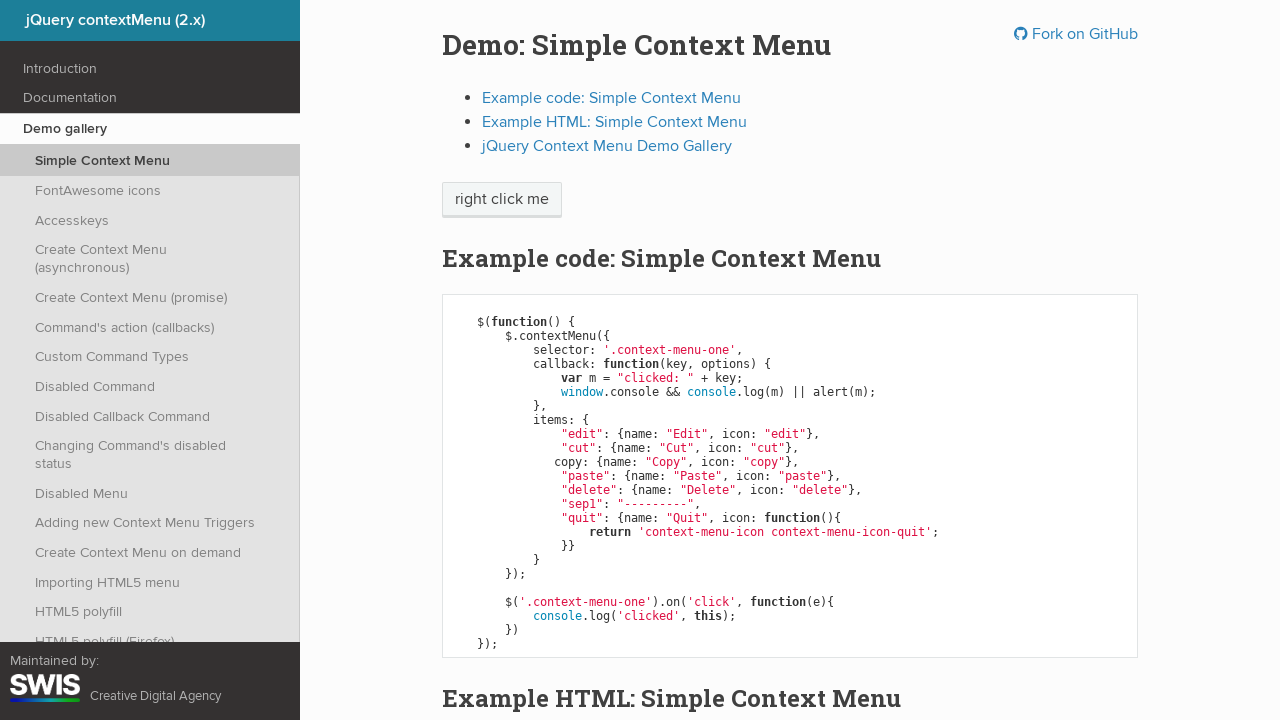

Set up dialog handler to accept alert
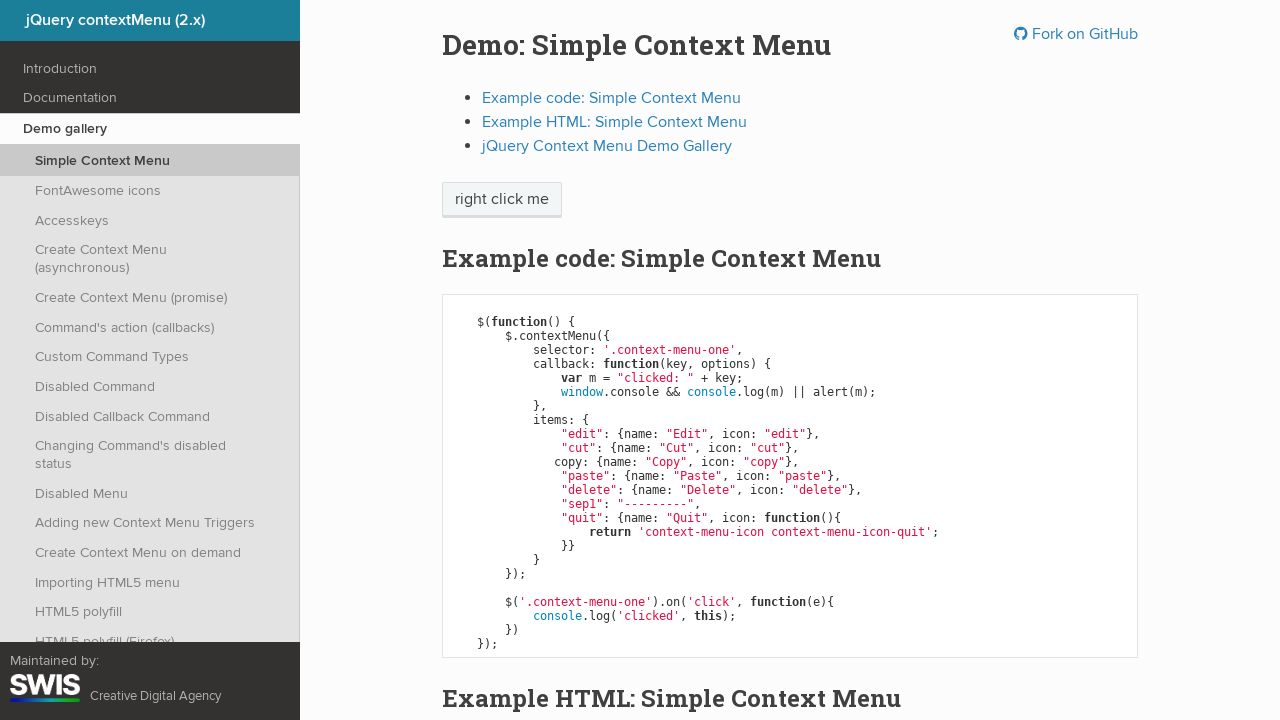

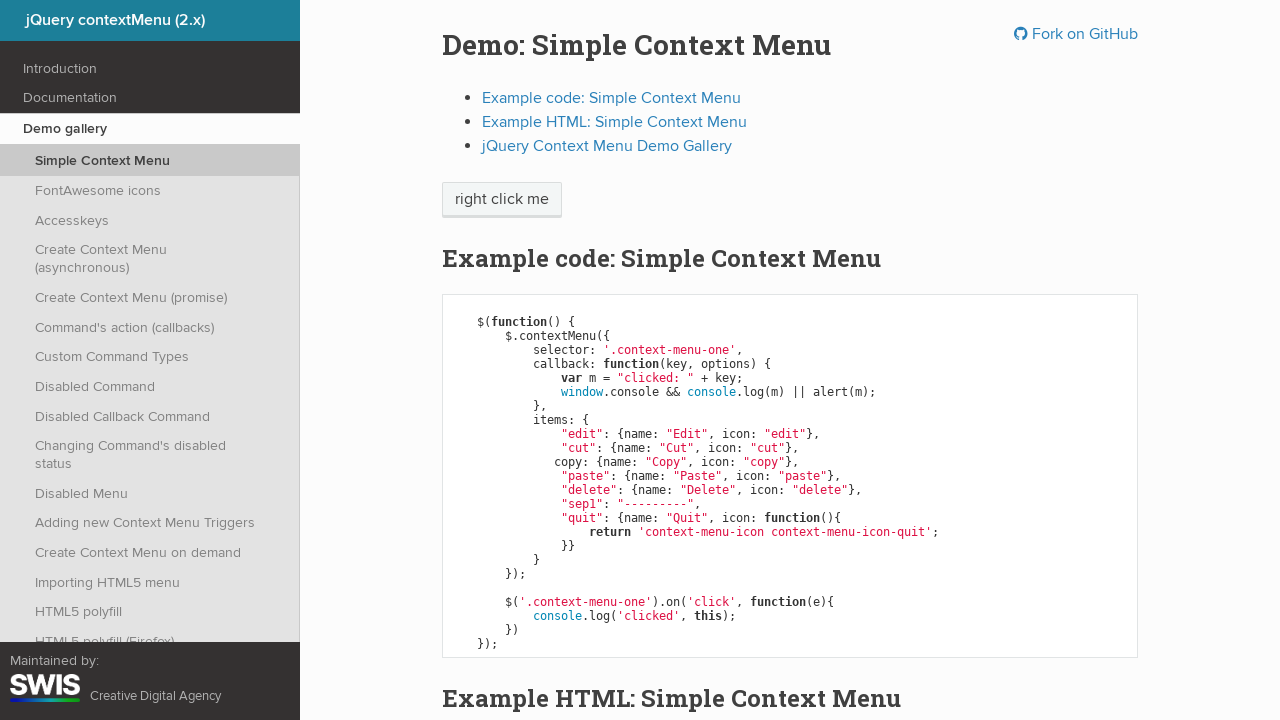